Tests the floating menu functionality by clicking on the Floating Menu link, then navigating through menu items (Home, News, Contact) and verifying URL changes

Starting URL: https://the-internet.herokuapp.com/

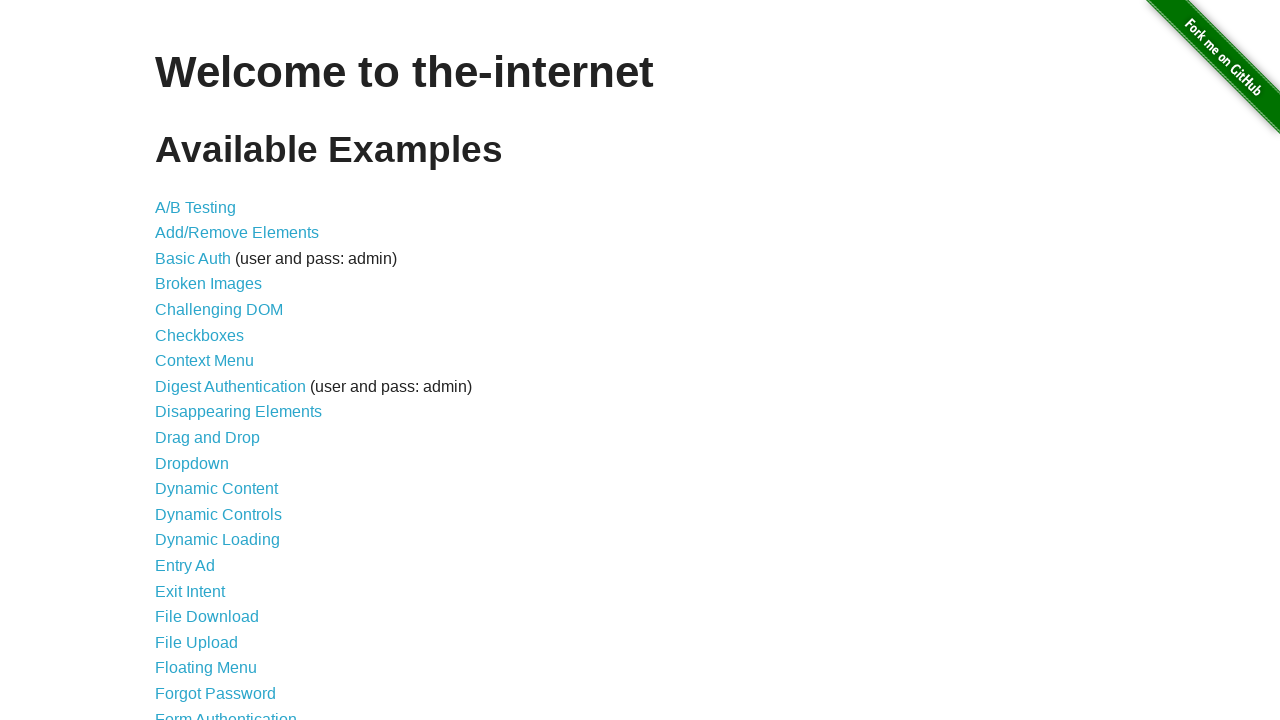

Clicked on Floating Menu link to navigate to the floating menu page at (206, 668) on text=Floating Menu
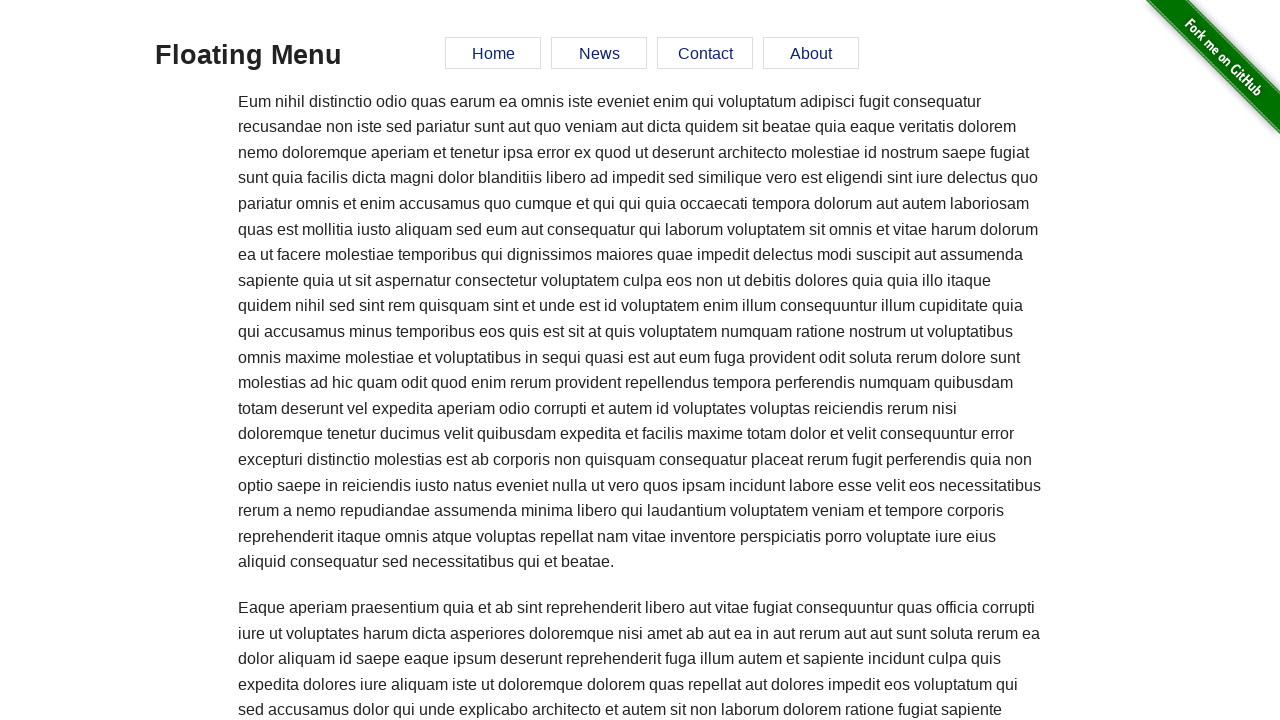

Clicked on the menu button at (652, 53) on #menu
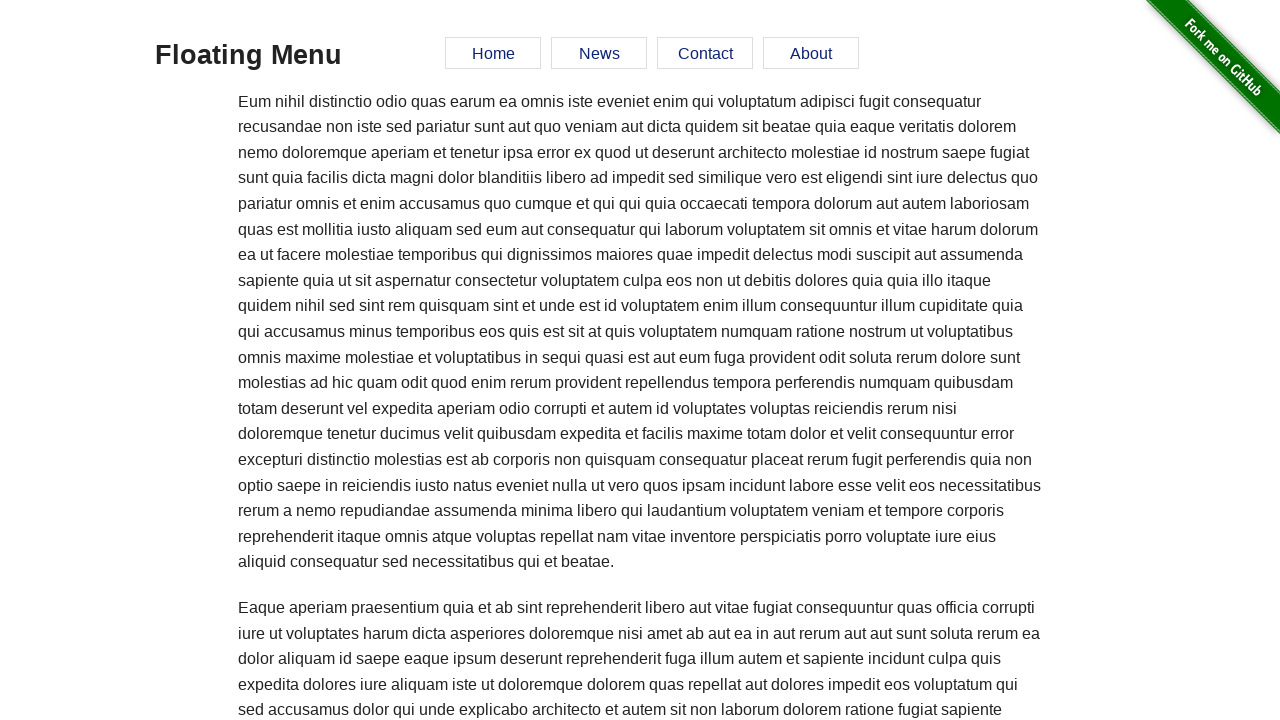

Clicked on Home menu item at (493, 53) on text=Home
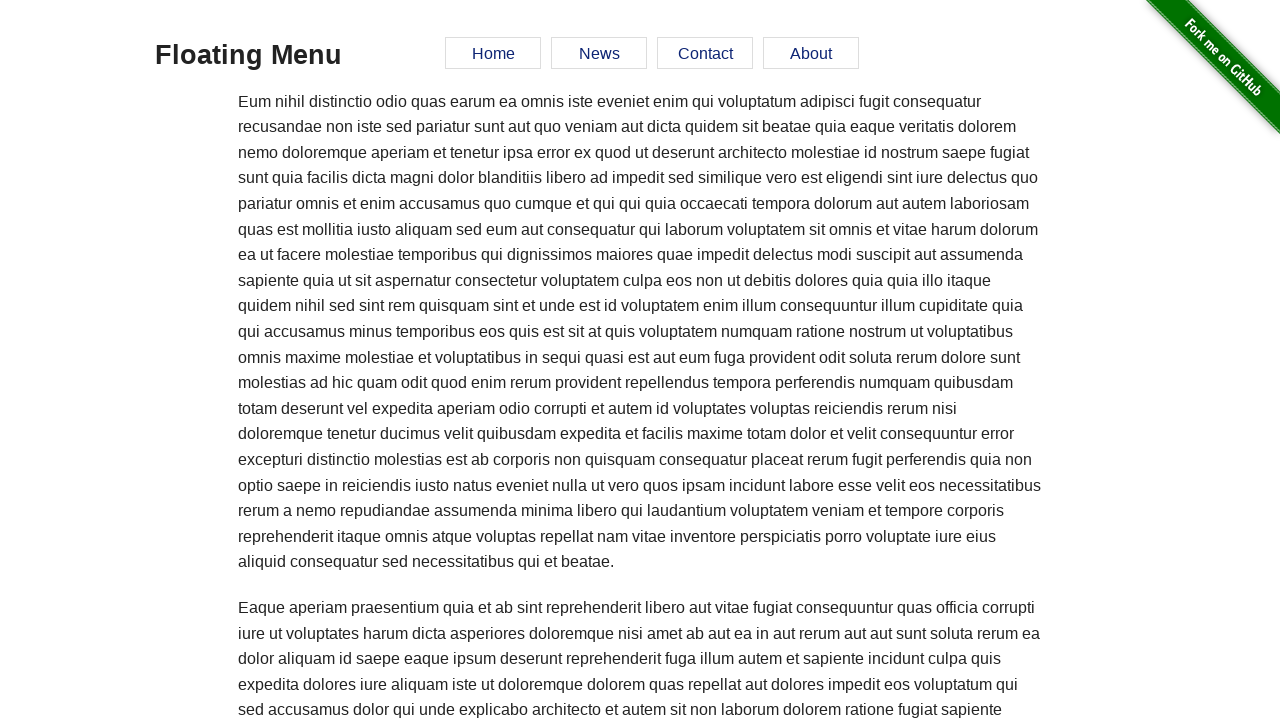

Verified navigation to Home section (URL: https://the-internet.herokuapp.com/floating_menu#home)
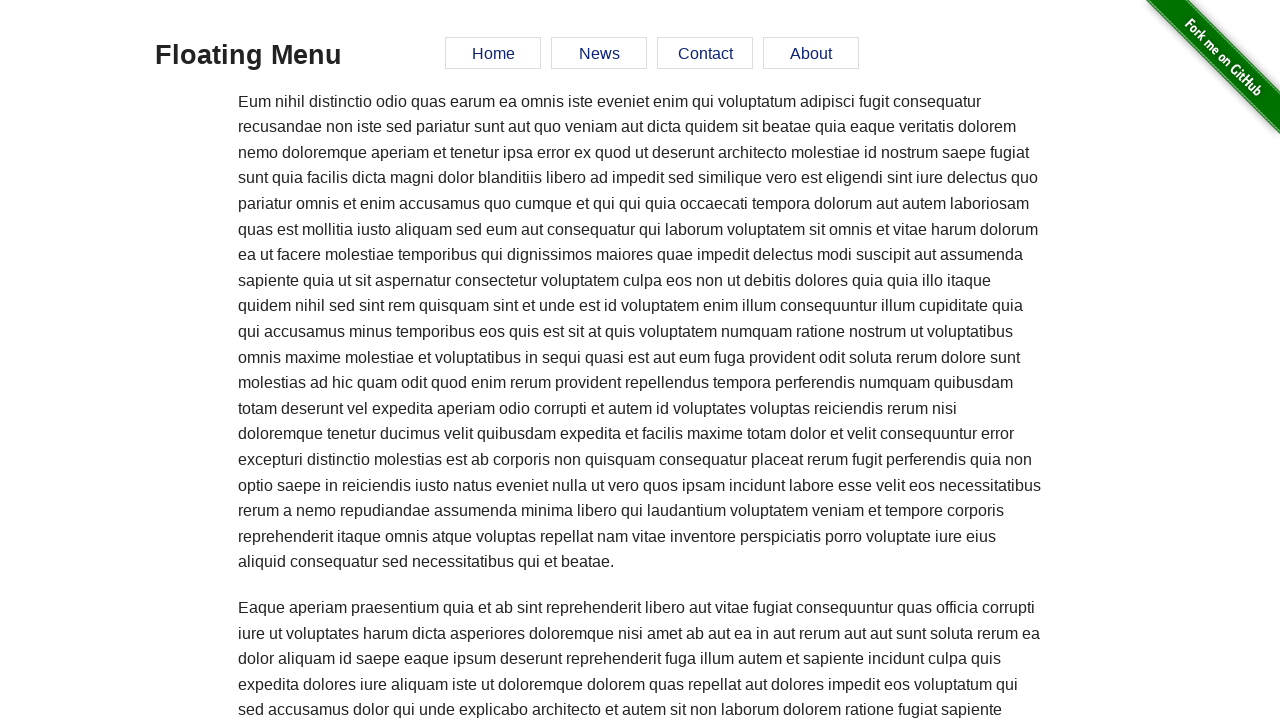

Clicked on News menu item at (599, 53) on text=News
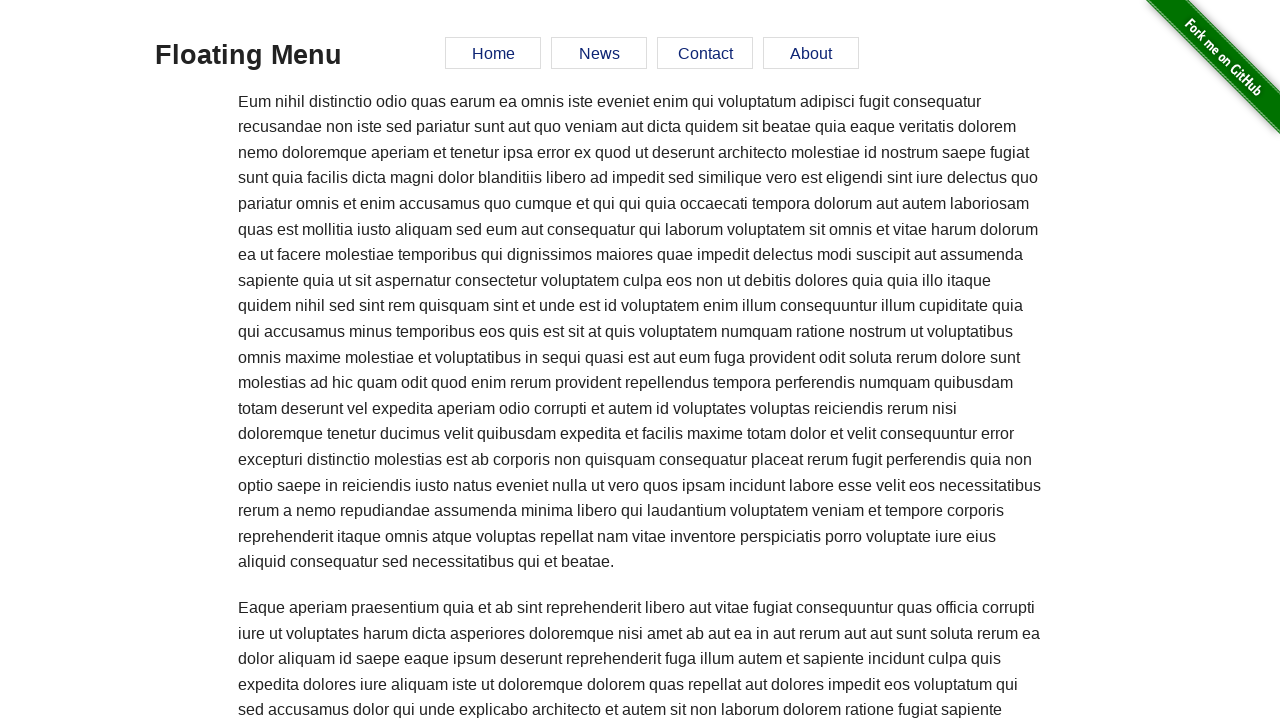

Verified navigation to News section (URL: https://the-internet.herokuapp.com/floating_menu#news)
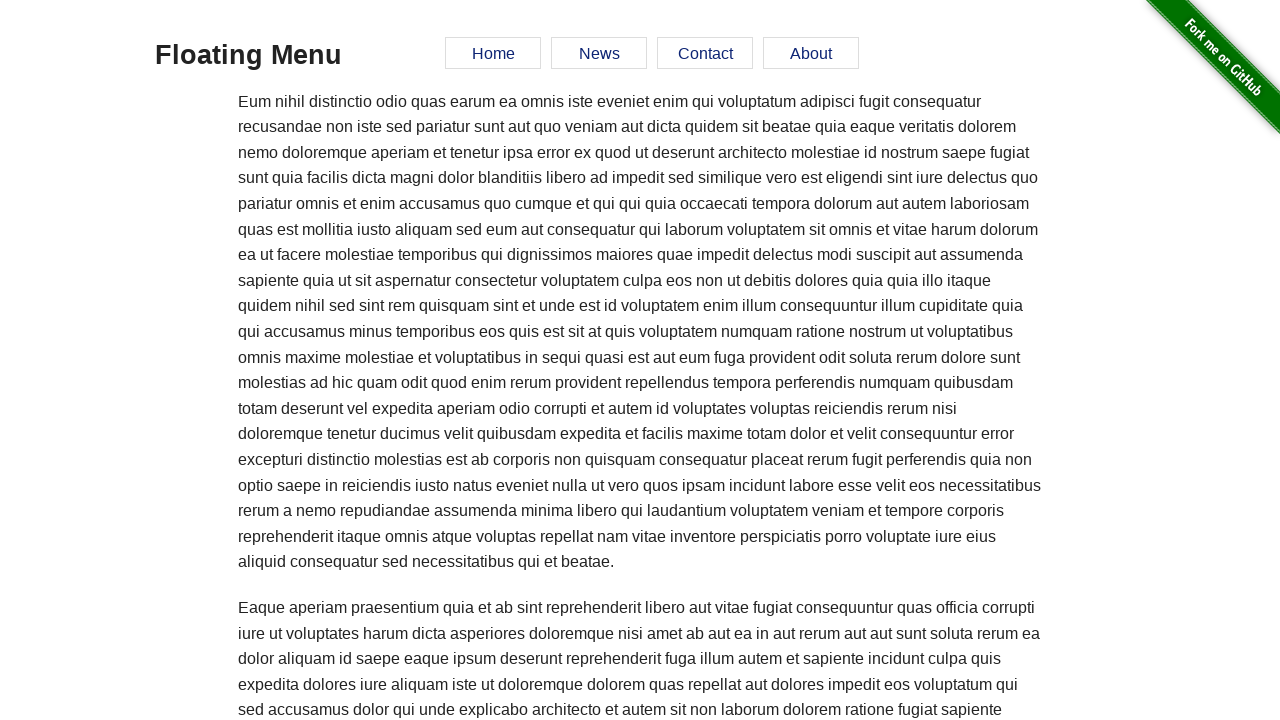

Clicked on Contact menu item at (705, 53) on text=Contact
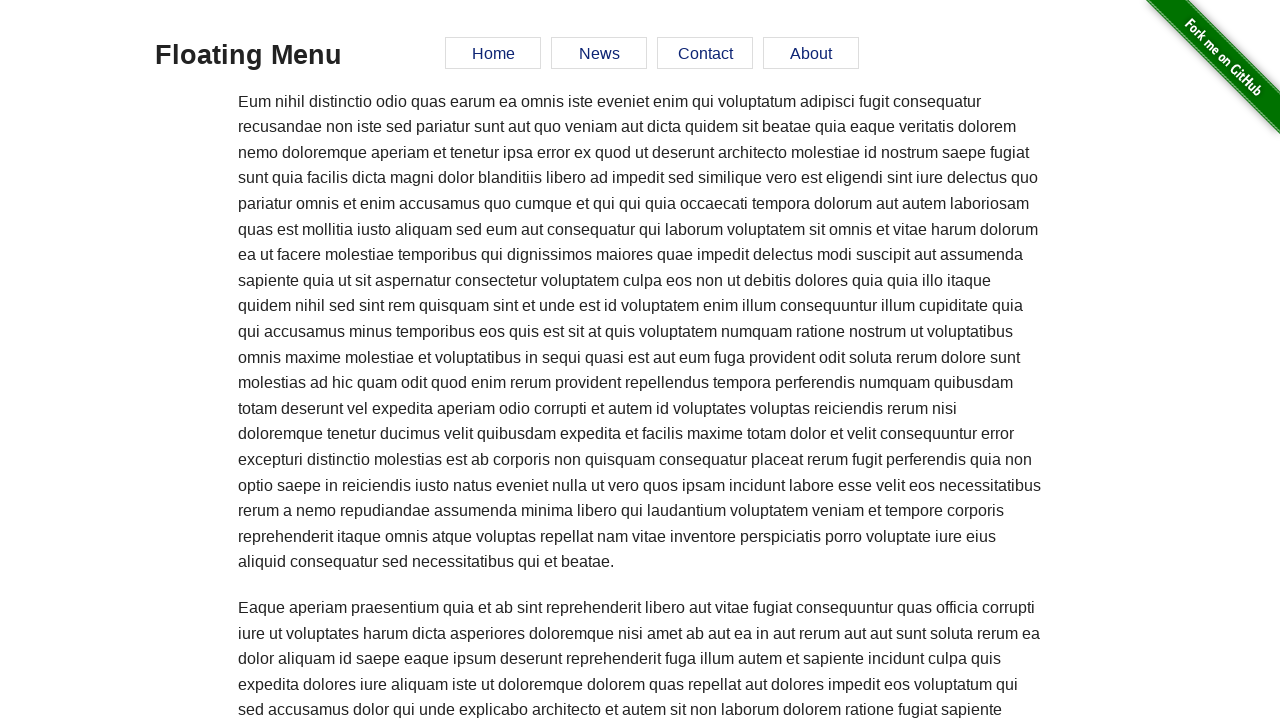

Verified navigation to Contact section (URL: https://the-internet.herokuapp.com/floating_menu#contact)
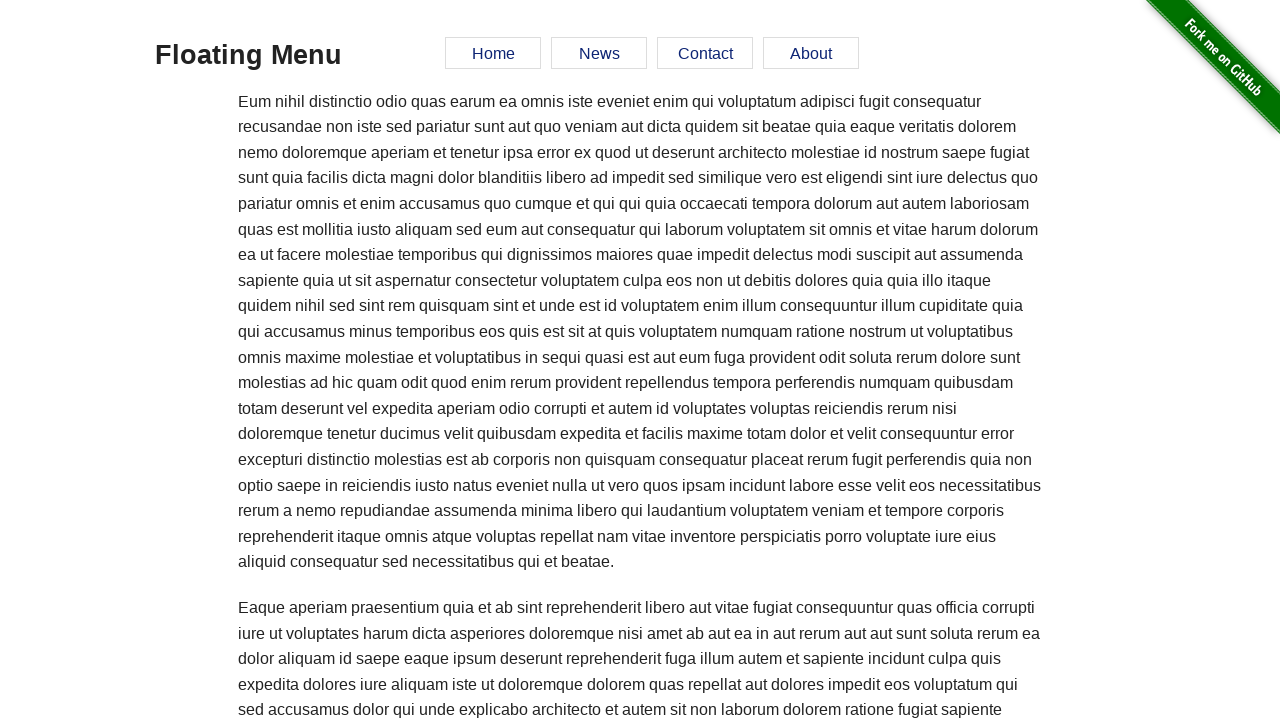

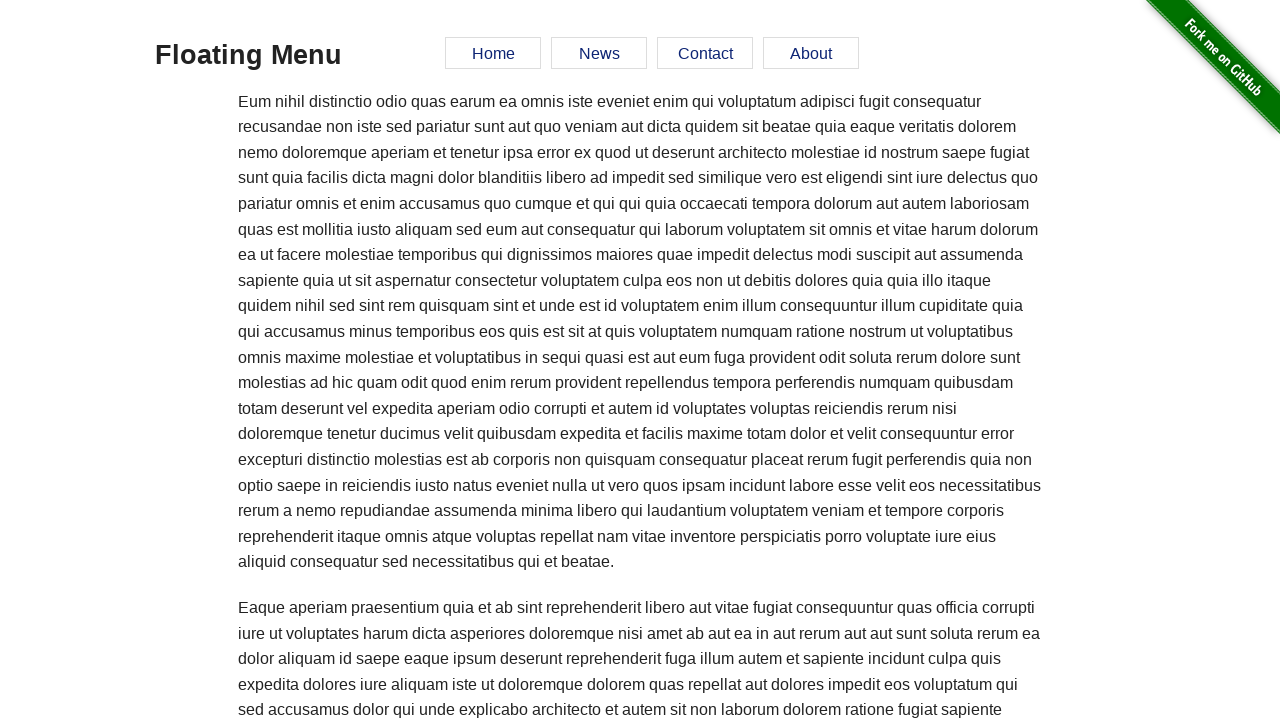